Navigates to Simplilearn website and attempts to locate and verify the presence of a table element with customer data

Starting URL: https://www.simplilearn.com/

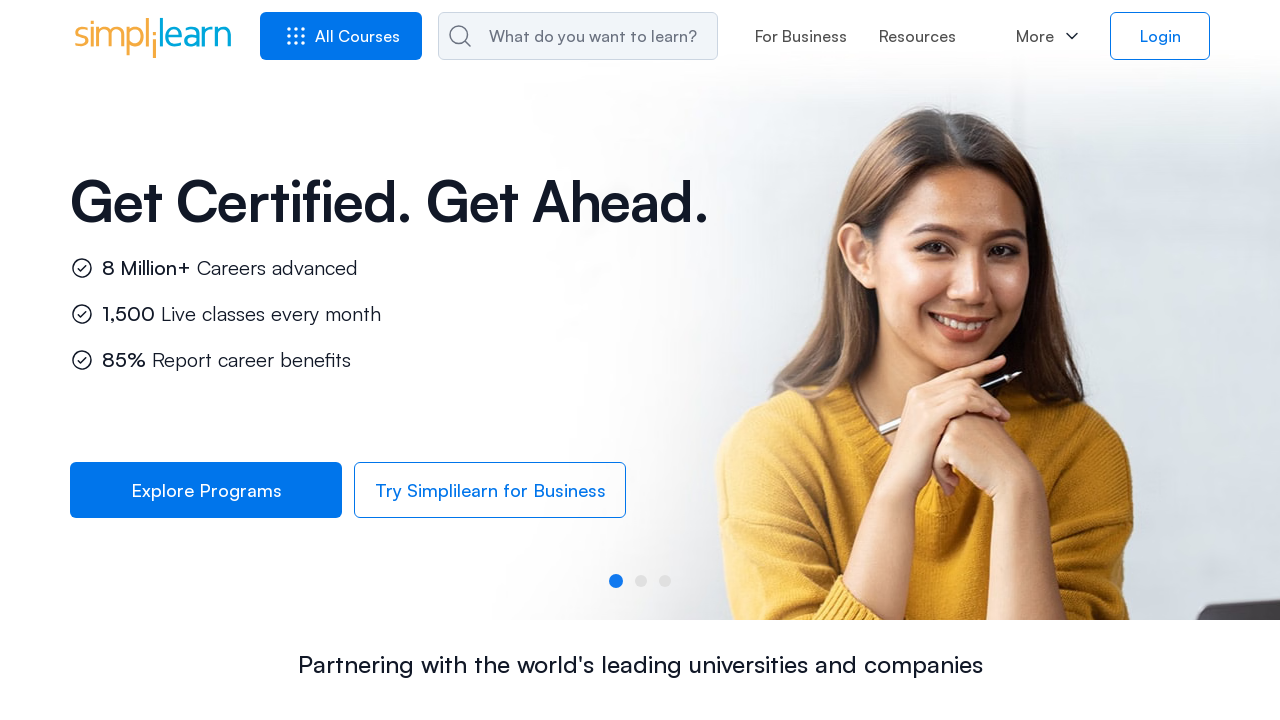

Navigated to Simplilearn website
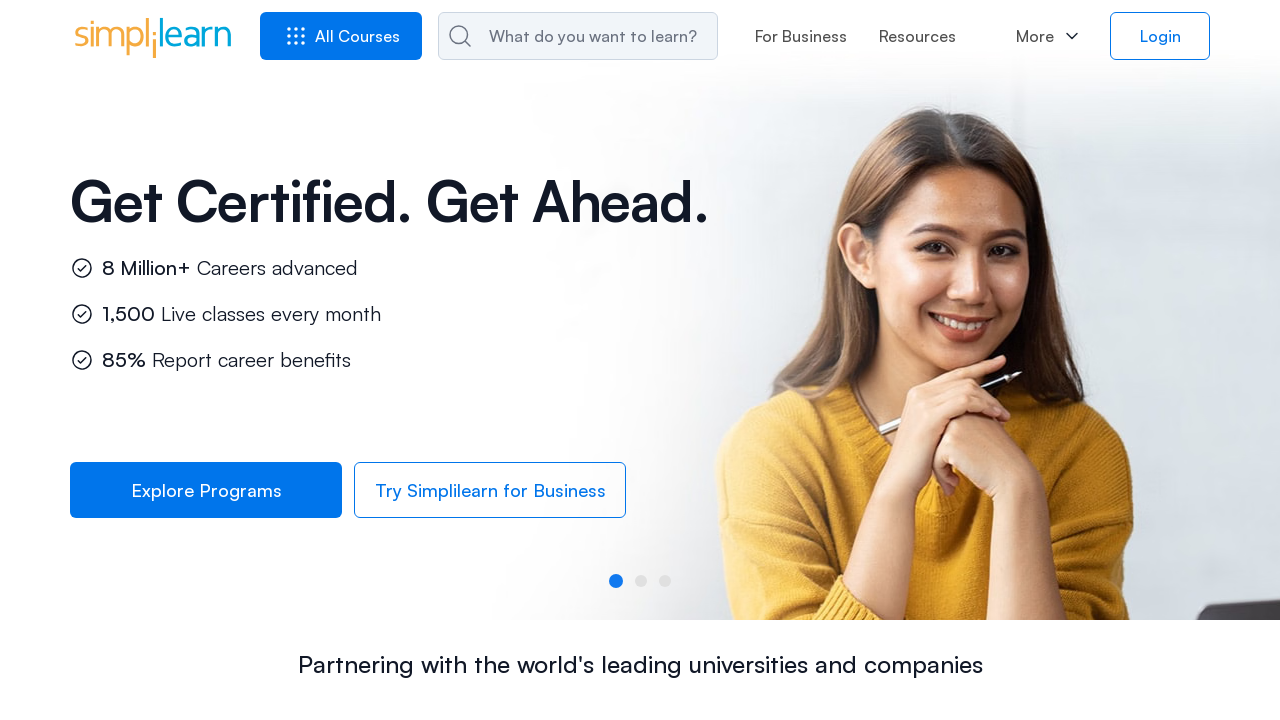

Table with id 'customers' not found - may not exist on this page
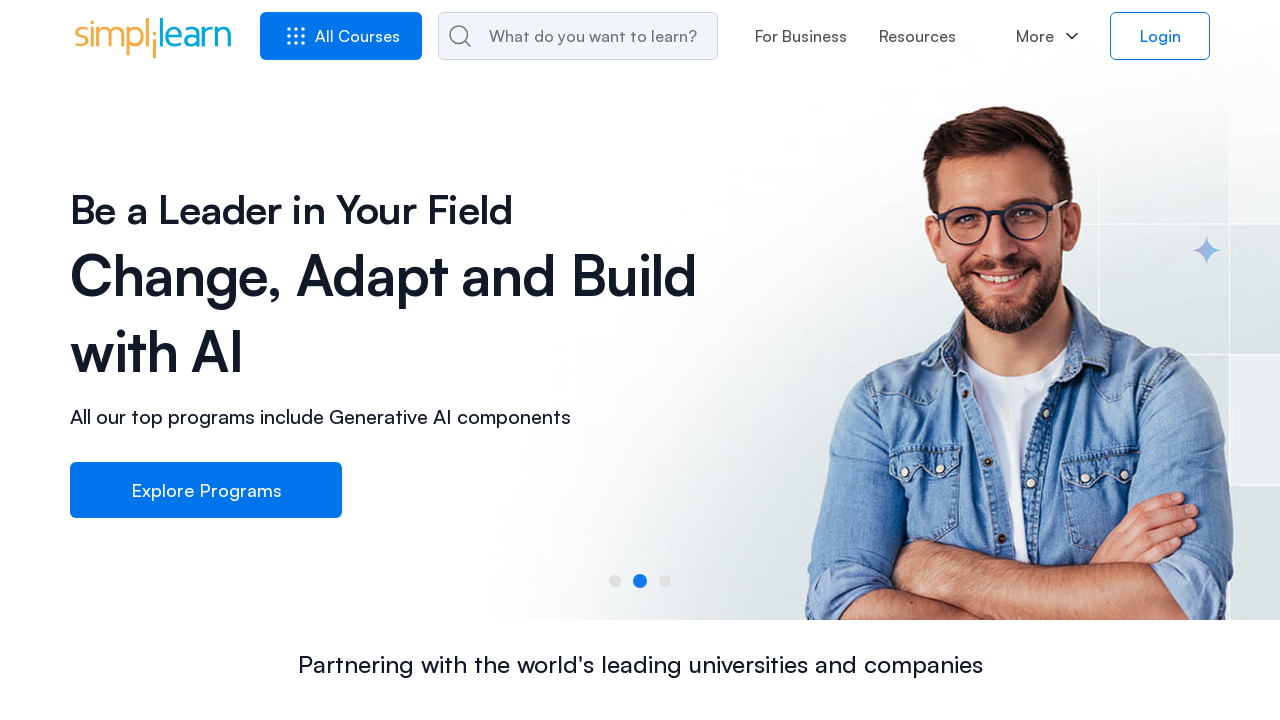

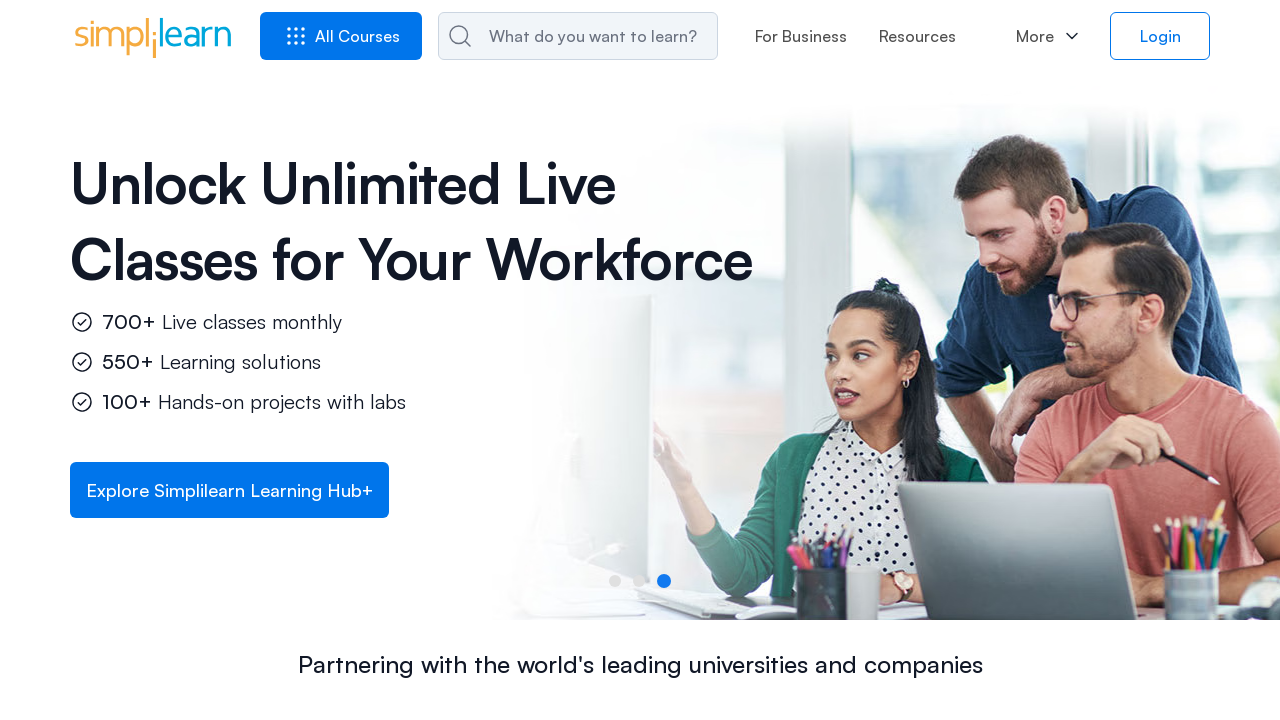